Tests keyboard key press functionality by sending various keyboard keys including ALT, ENTER, BACKSPACE, UP arrow, and DOWN arrow to verify key press detection

Starting URL: https://speedwaytech.co.in/testing-02/KeyPresses/

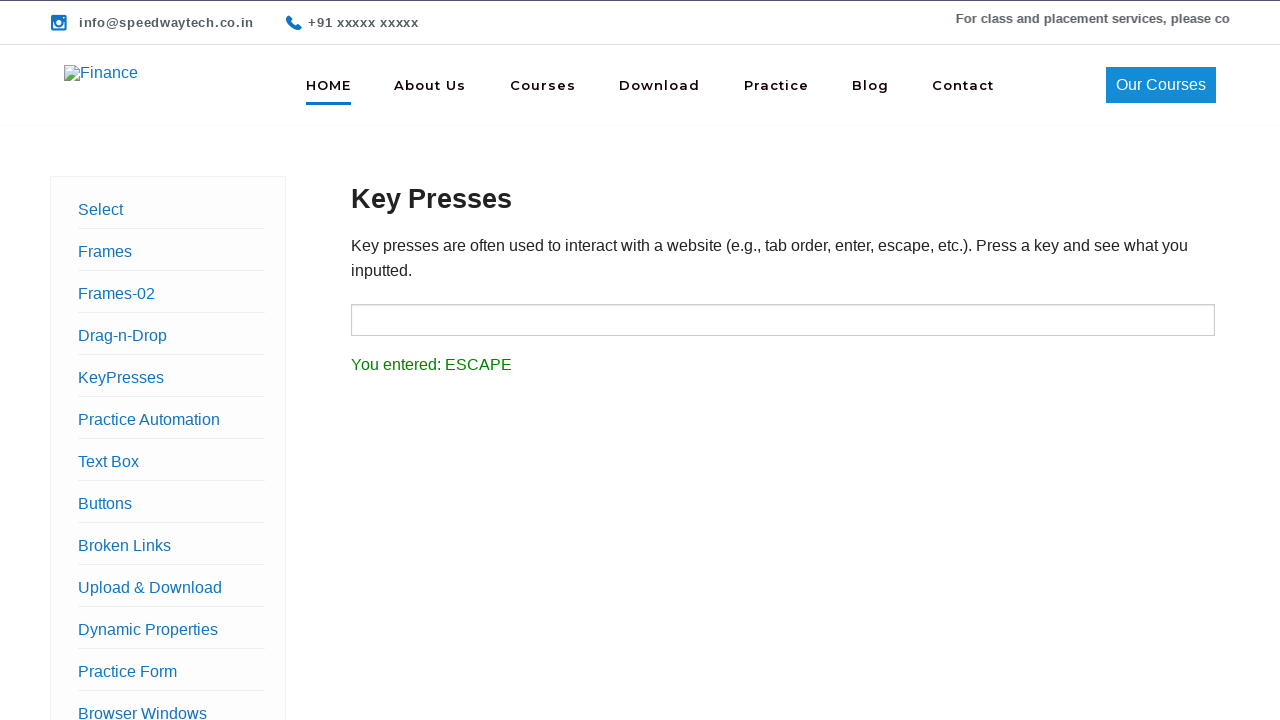

Pressed ALT key
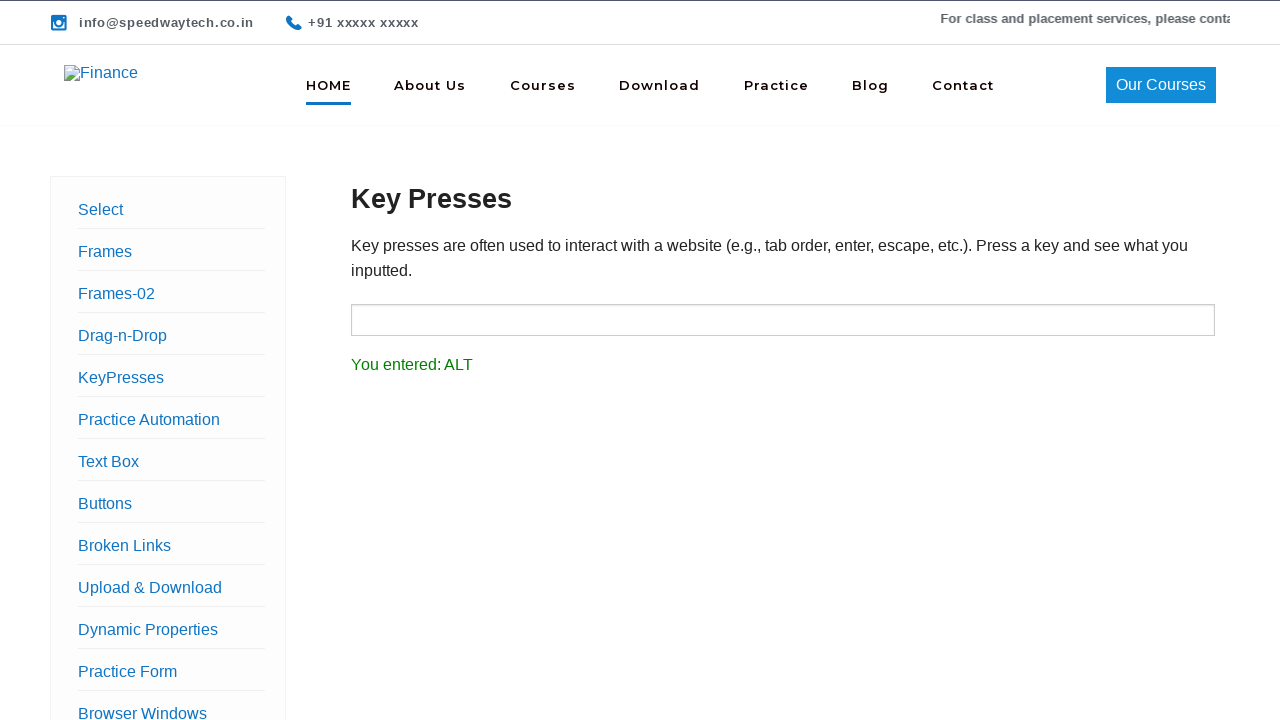

Pressed ENTER key
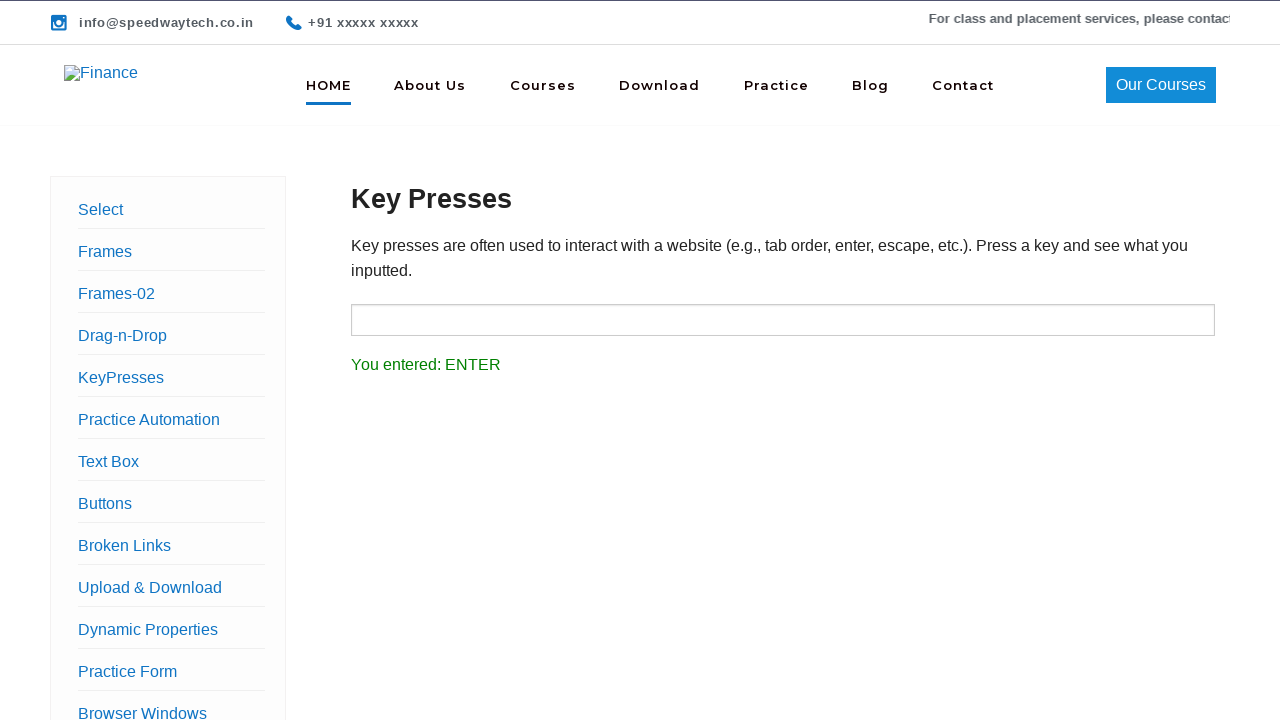

Pressed BACKSPACE key
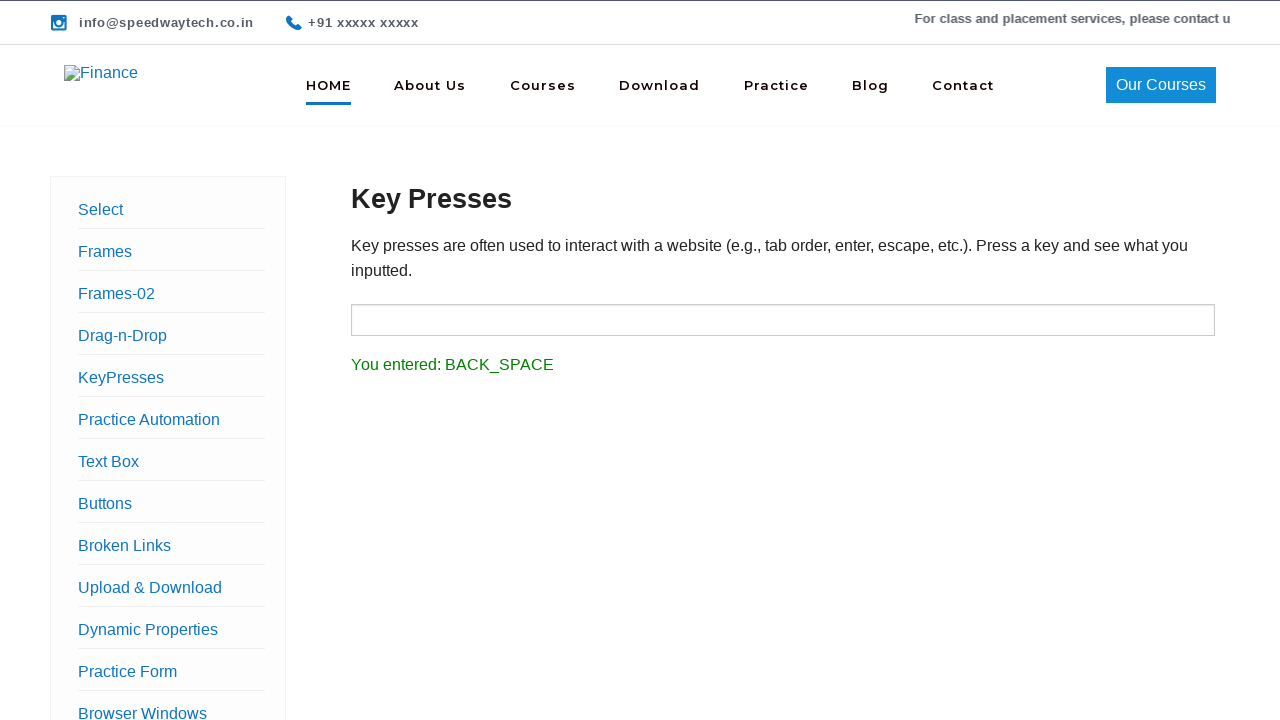

Pressed UP arrow key
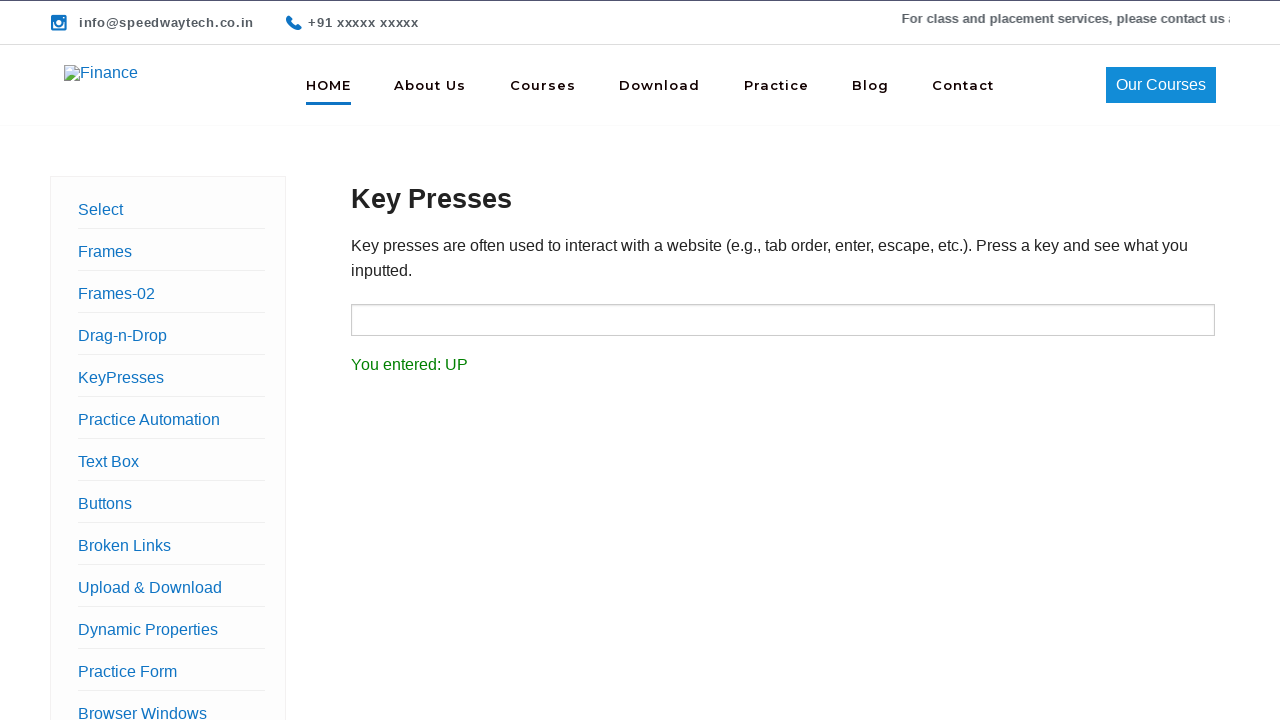

Pressed DOWN arrow key
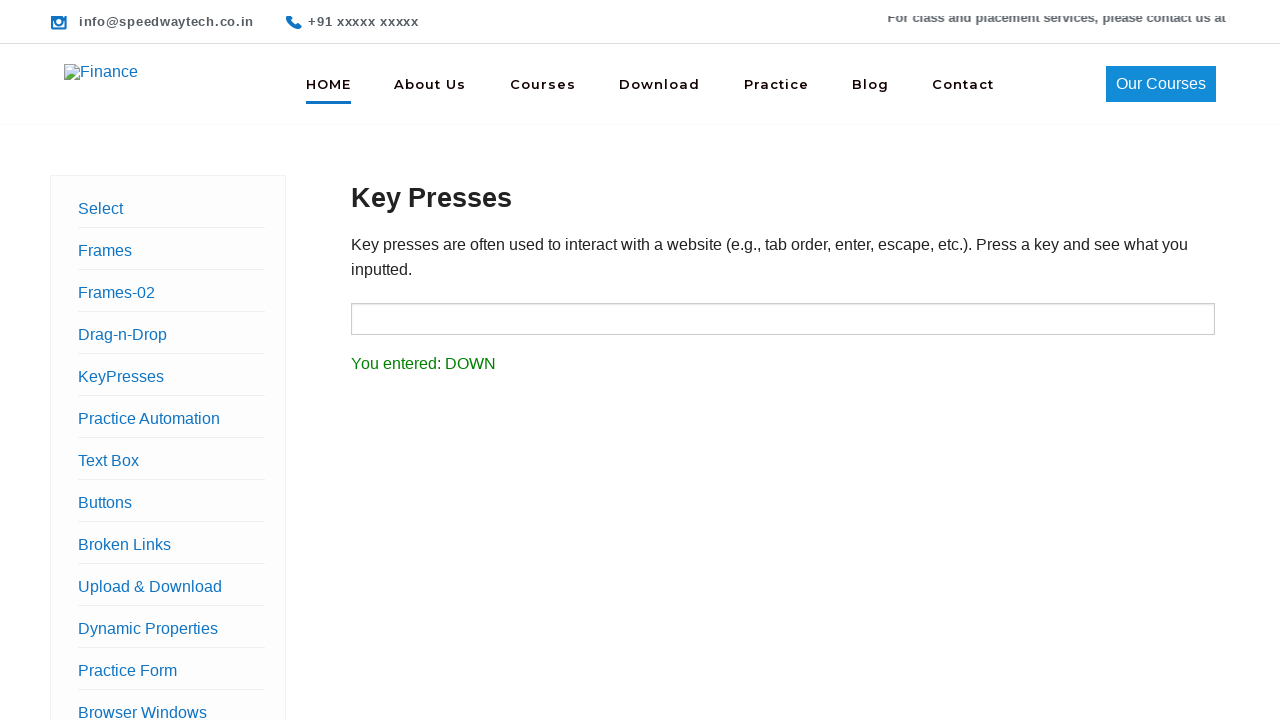

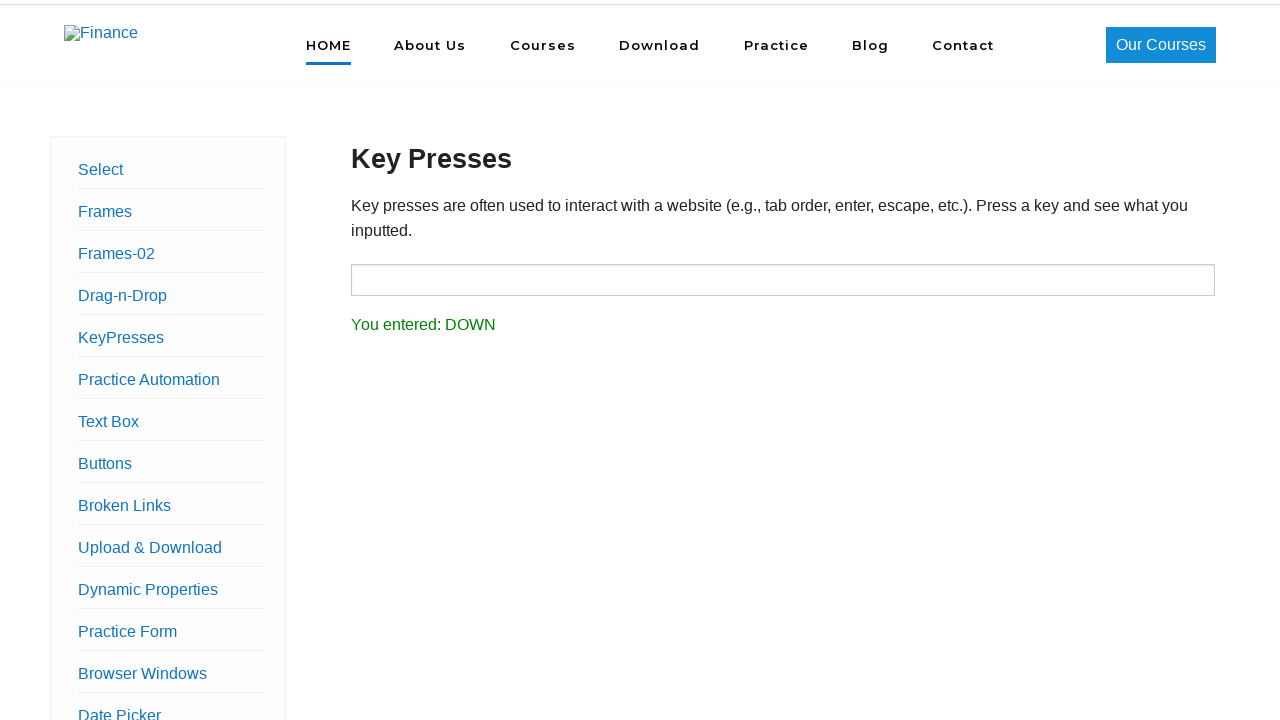